Navigates through different sections of the Dassault Aviation website by constructing URLs and visiting the group and civil aircraft pages

Starting URL: https://www.dassault-aviation.com/en/

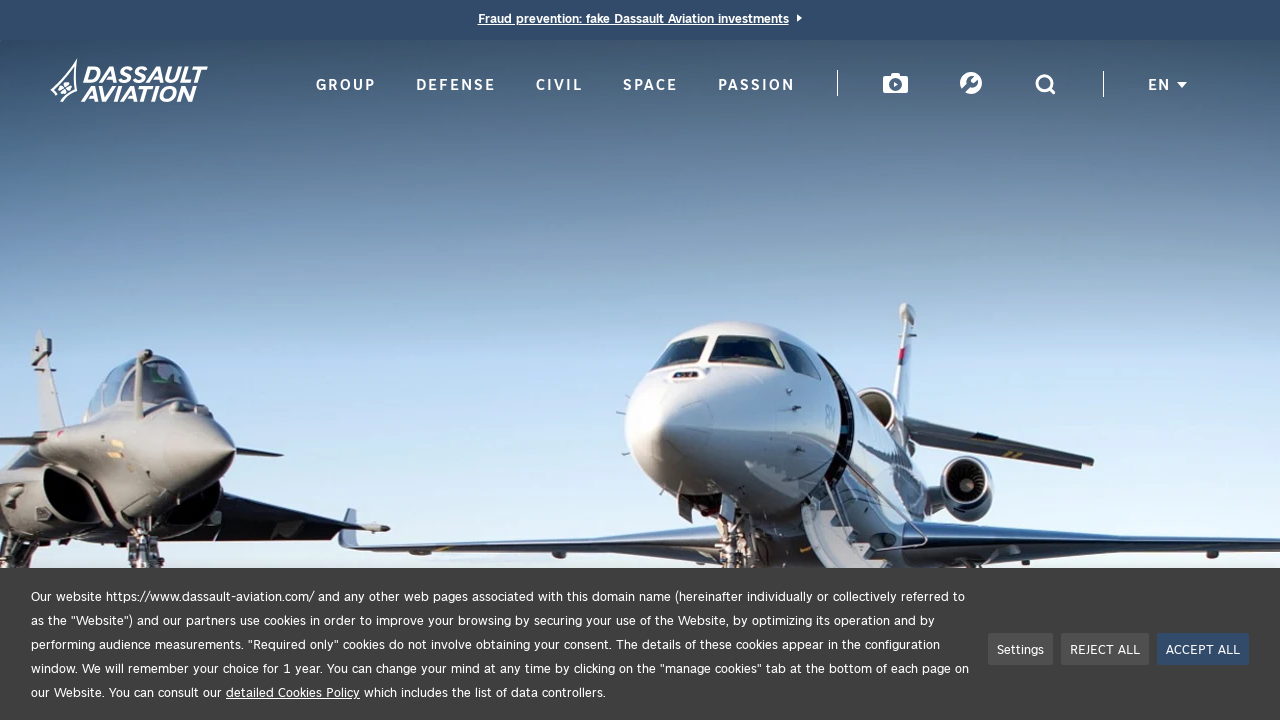

Navigated to Dassault Aviation homepage
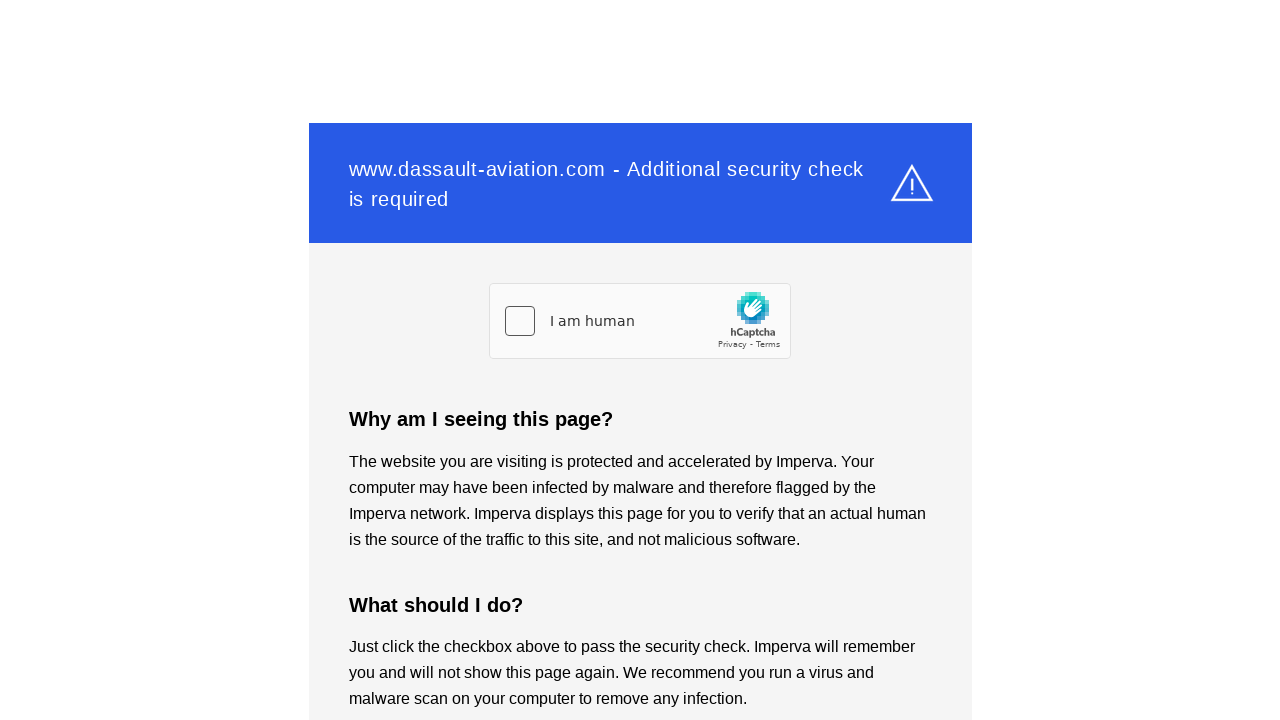

Navigated to group section
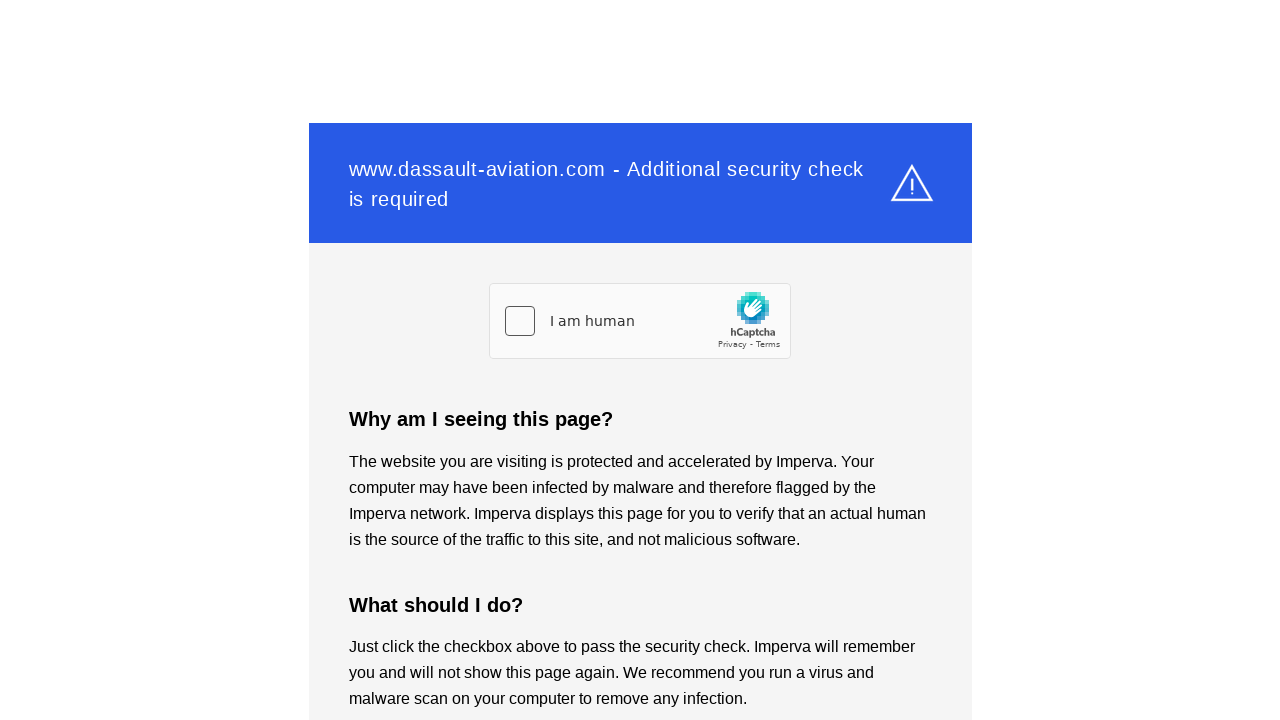

Navigated to civil aircraft section
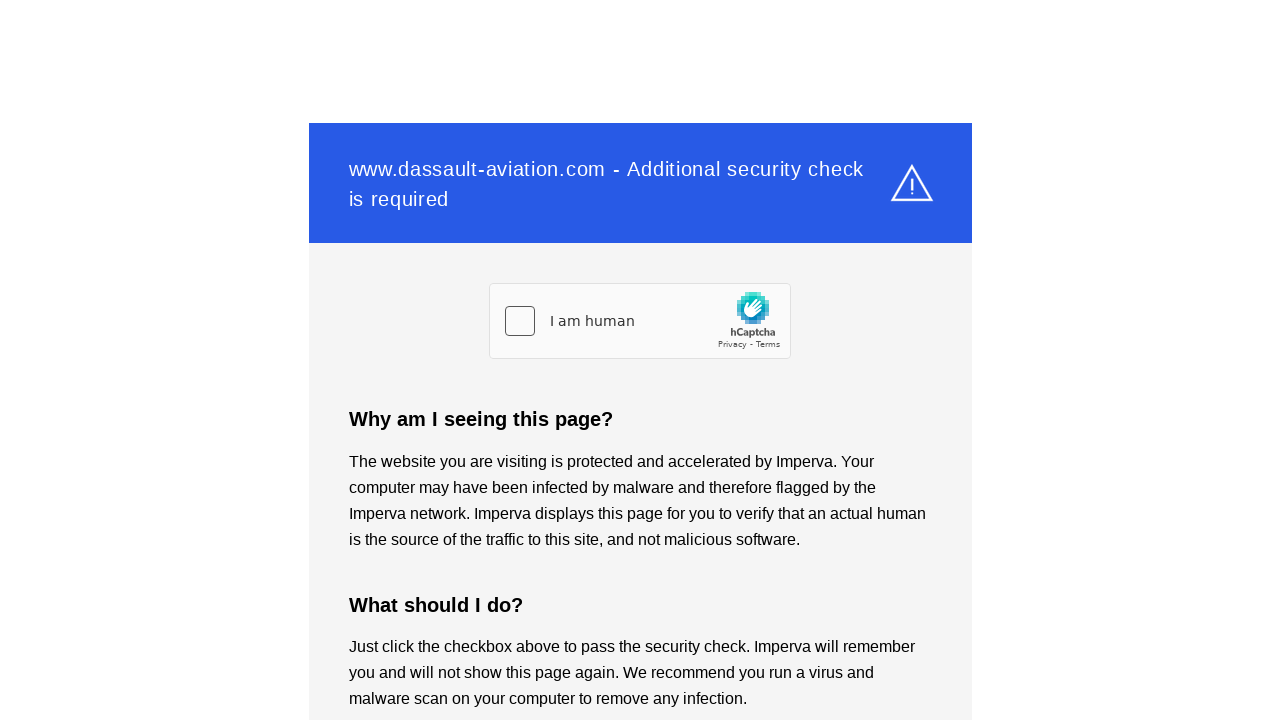

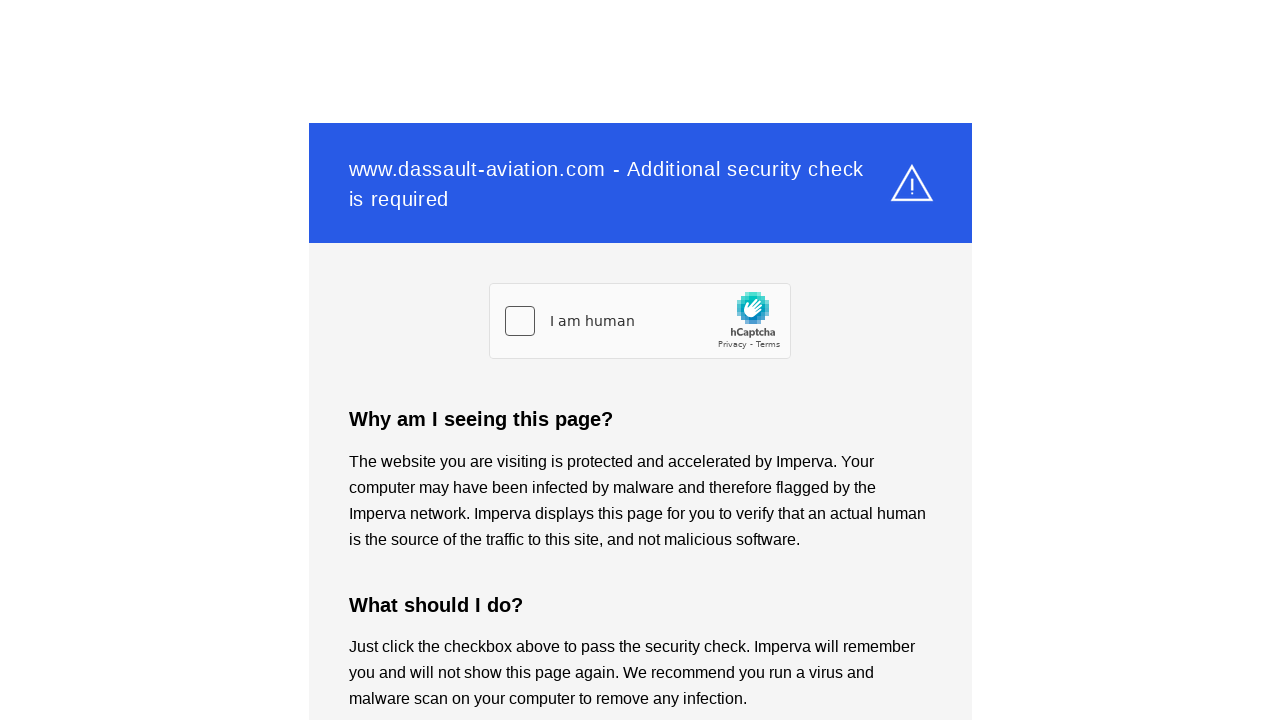